Reads a value from the page, calculates a mathematical function, fills in the answer, checks a robot checkbox, selects a radio button, and submits the form.

Starting URL: http://suninjuly.github.io/math.html

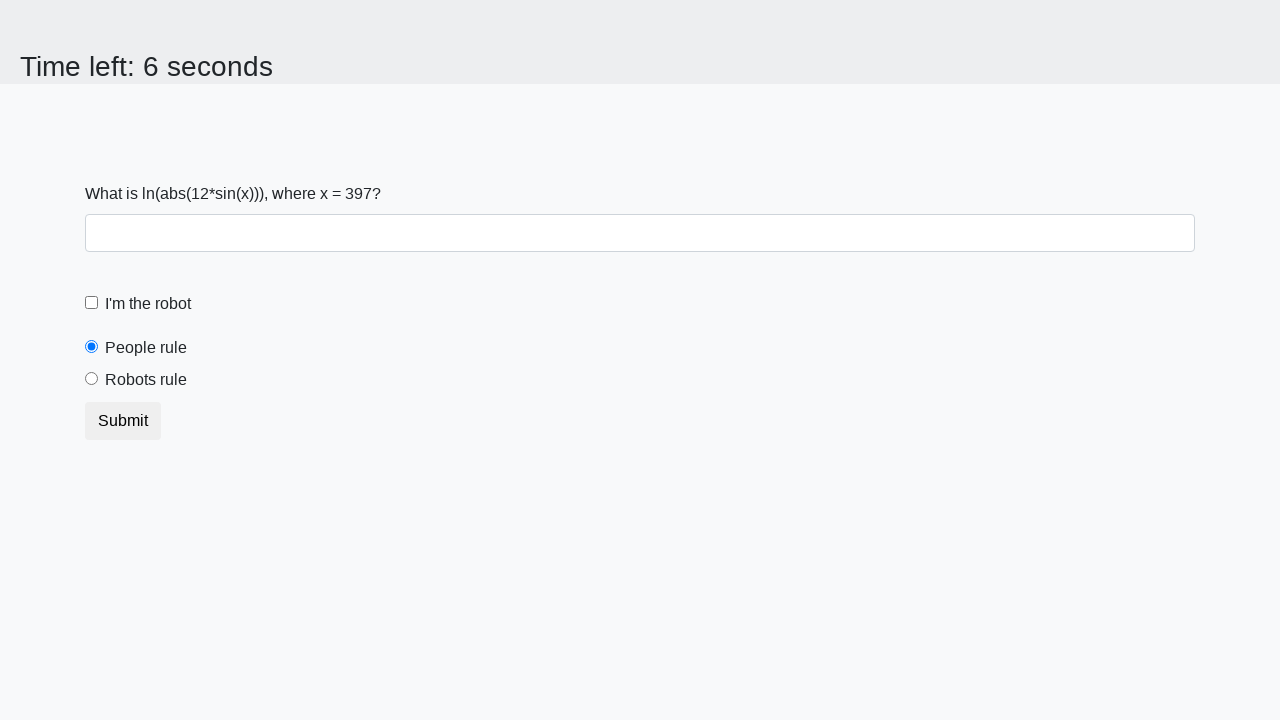

Read x value from page
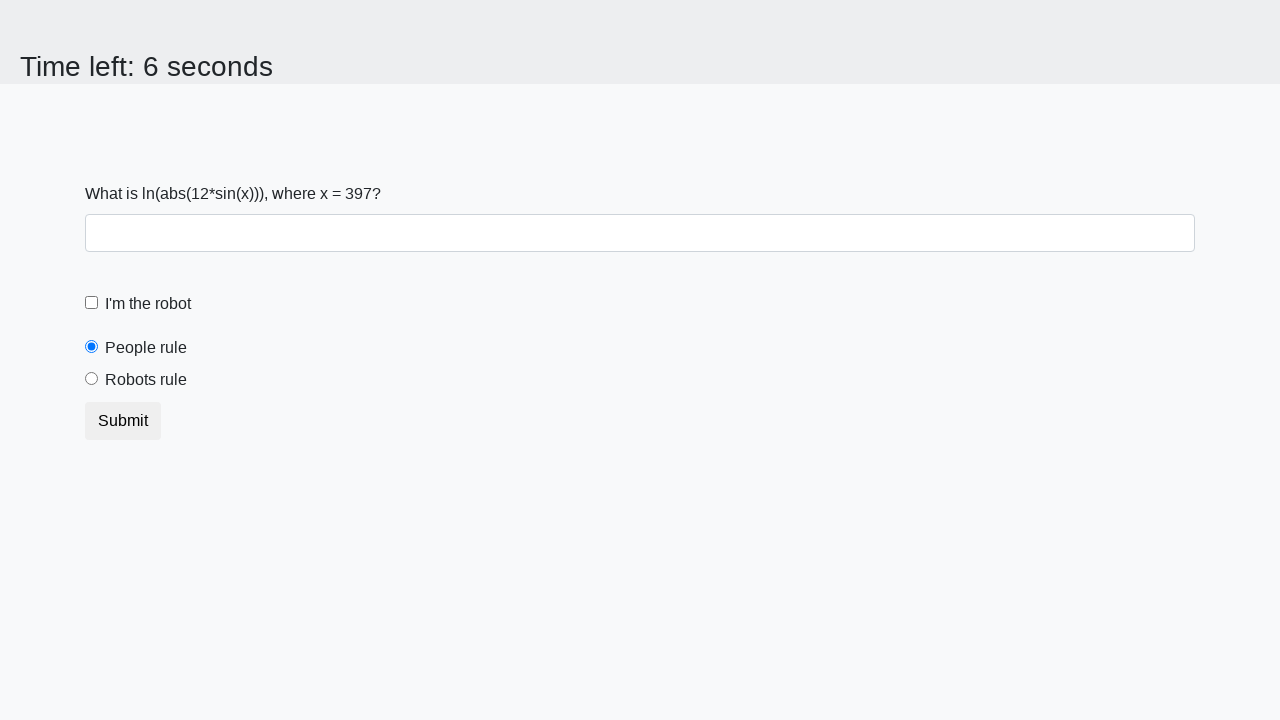

Converted x value to integer
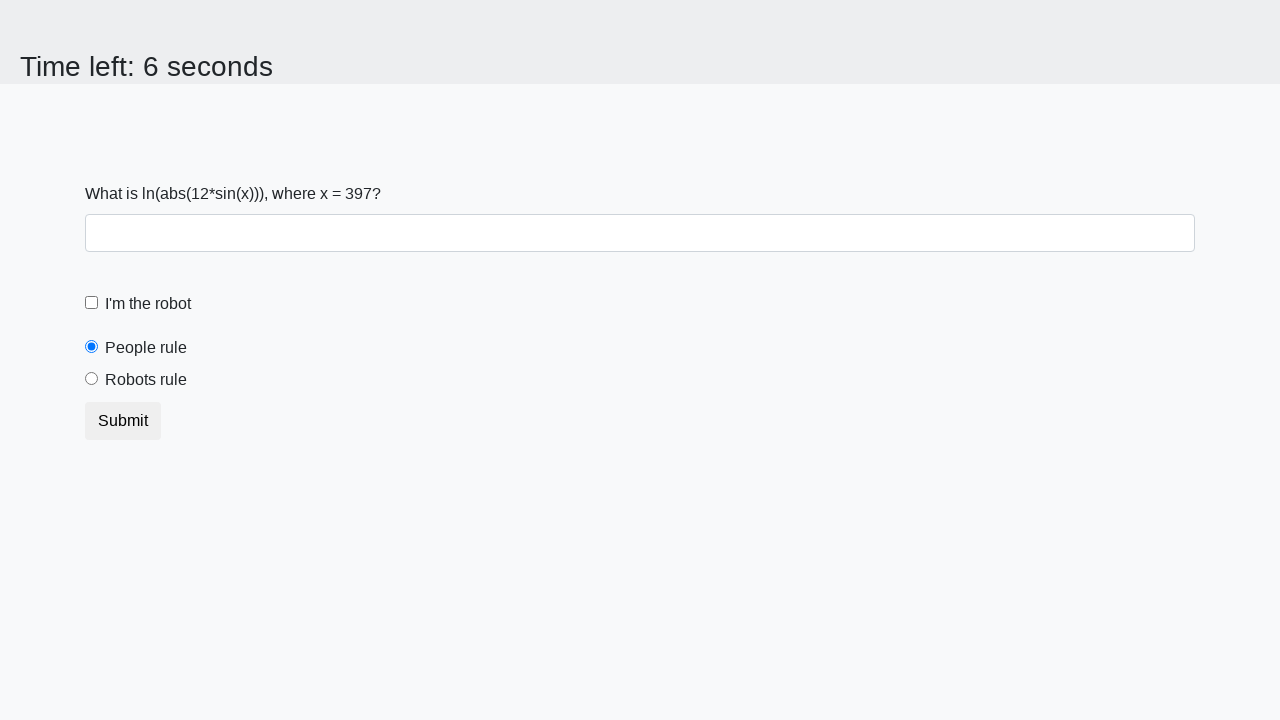

Calculated mathematical function: log(abs(12*sin(x)))
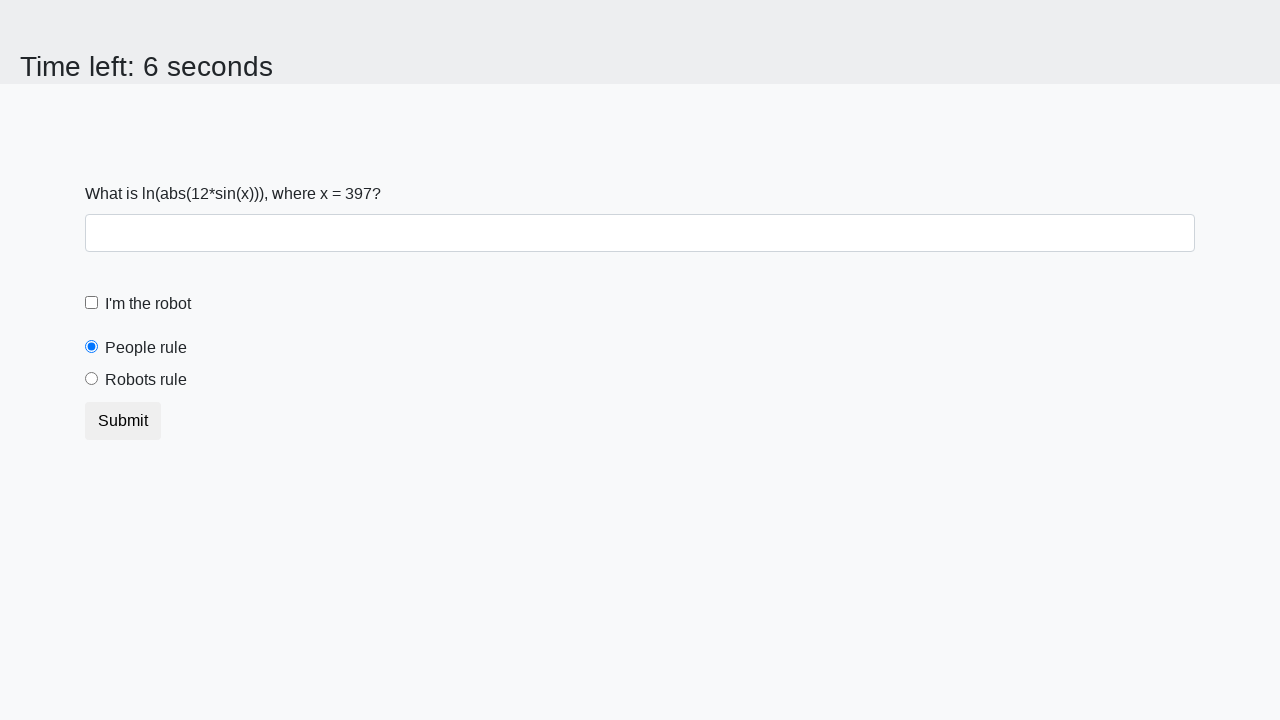

Filled answer field with calculated result on #answer
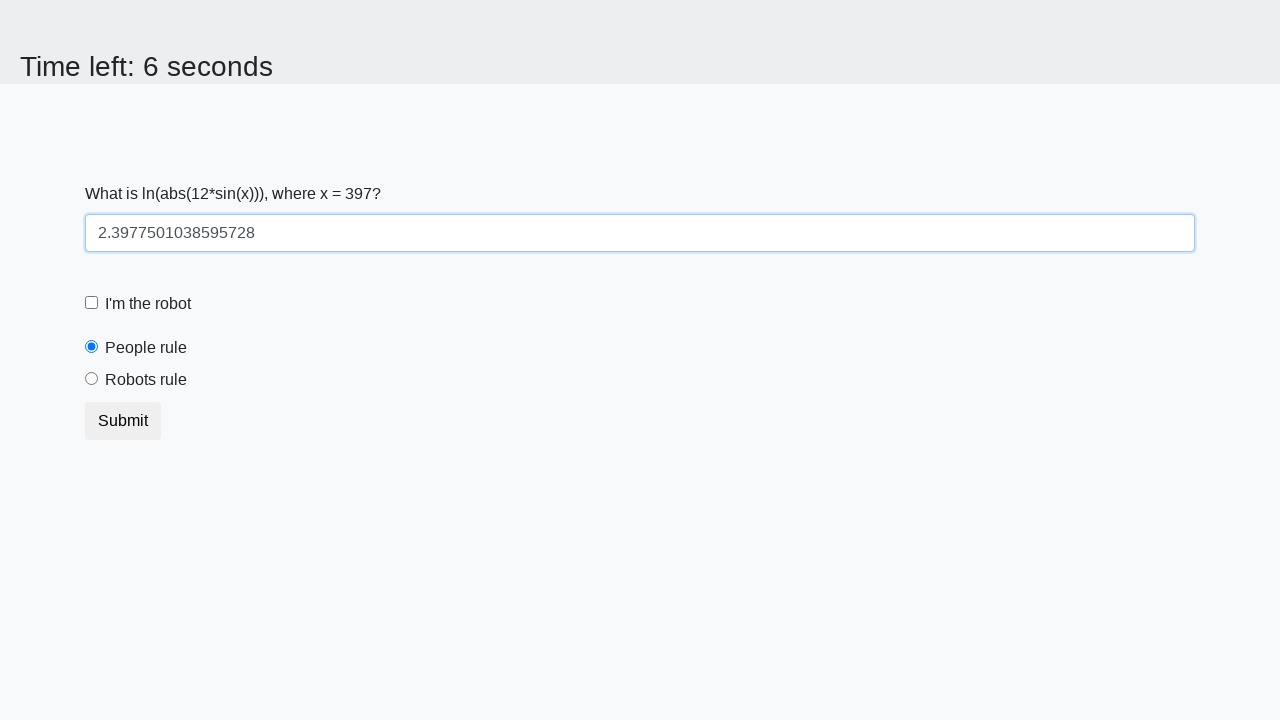

Checked the robot checkbox at (148, 304) on label[for='robotCheckbox']
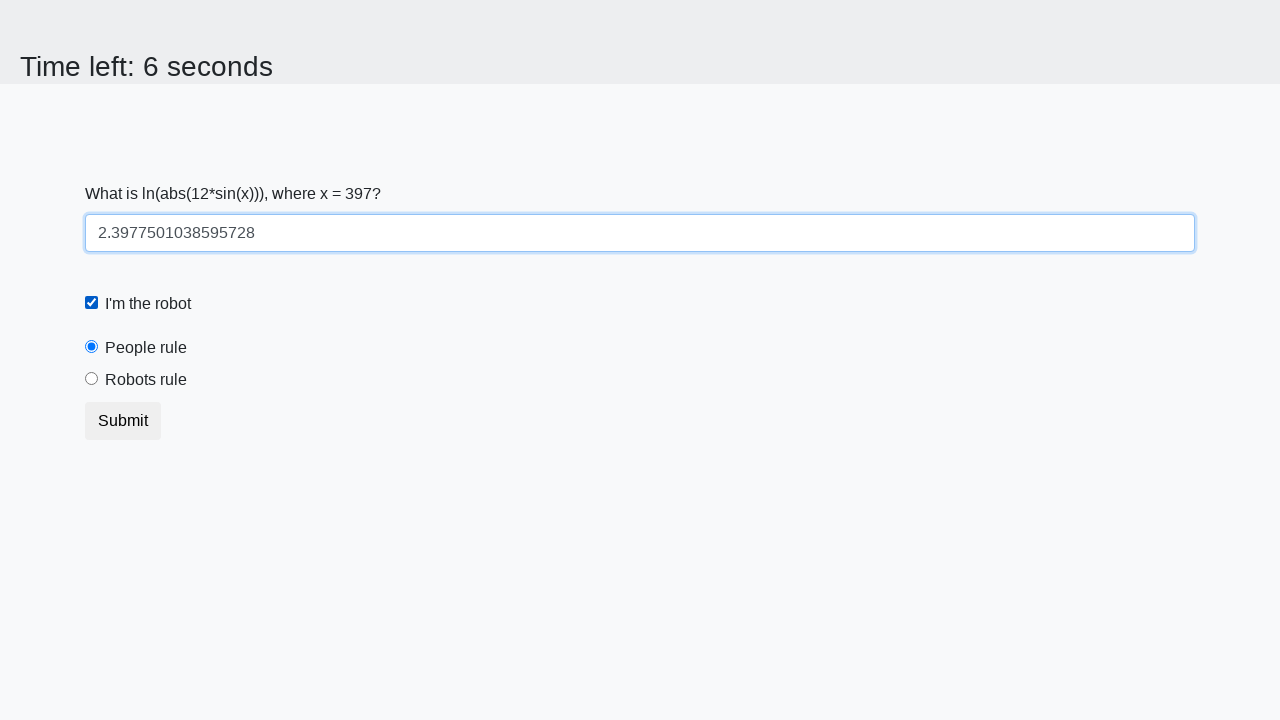

Selected the robots rule radio button at (146, 380) on label[for='robotsRule']
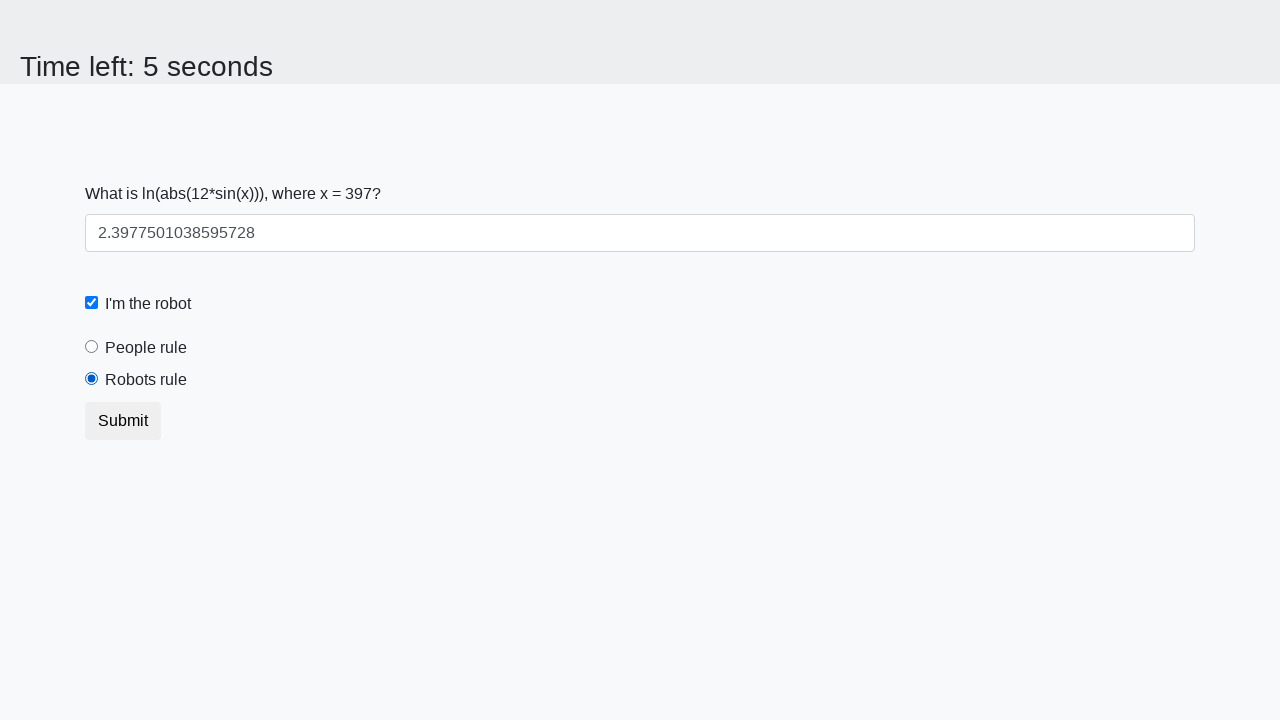

Clicked submit button to submit form at (123, 421) on button.btn
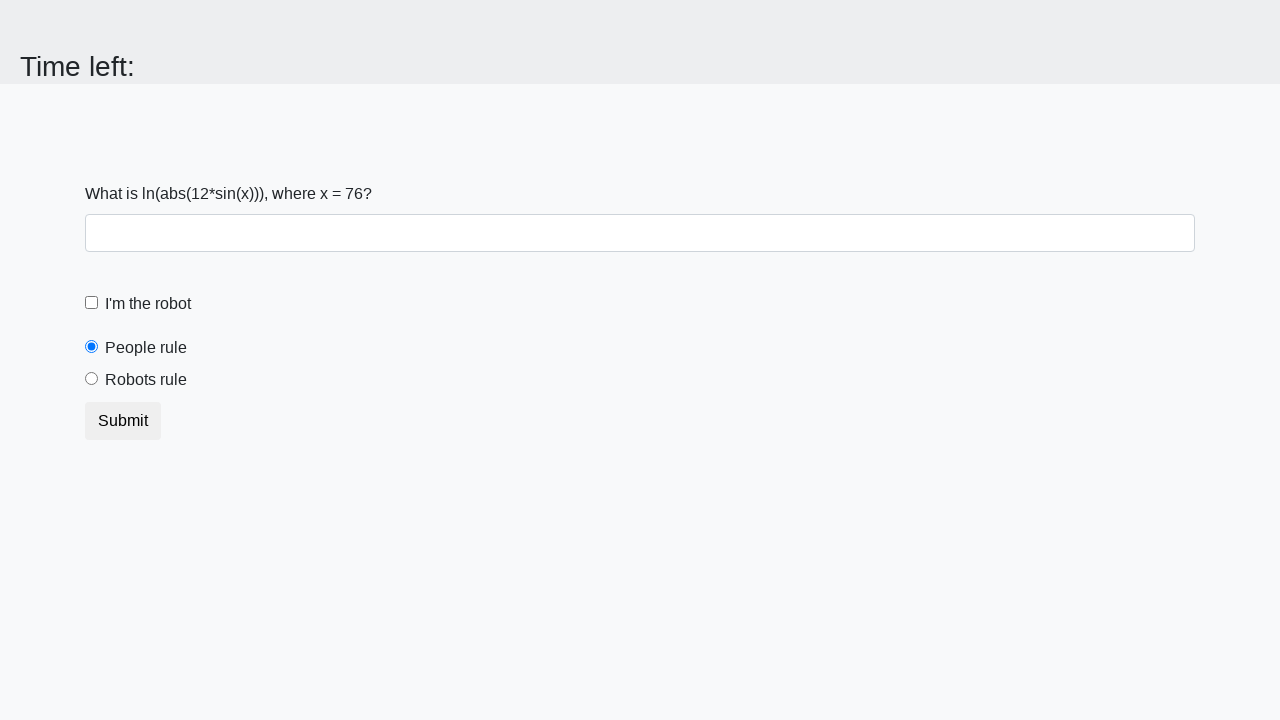

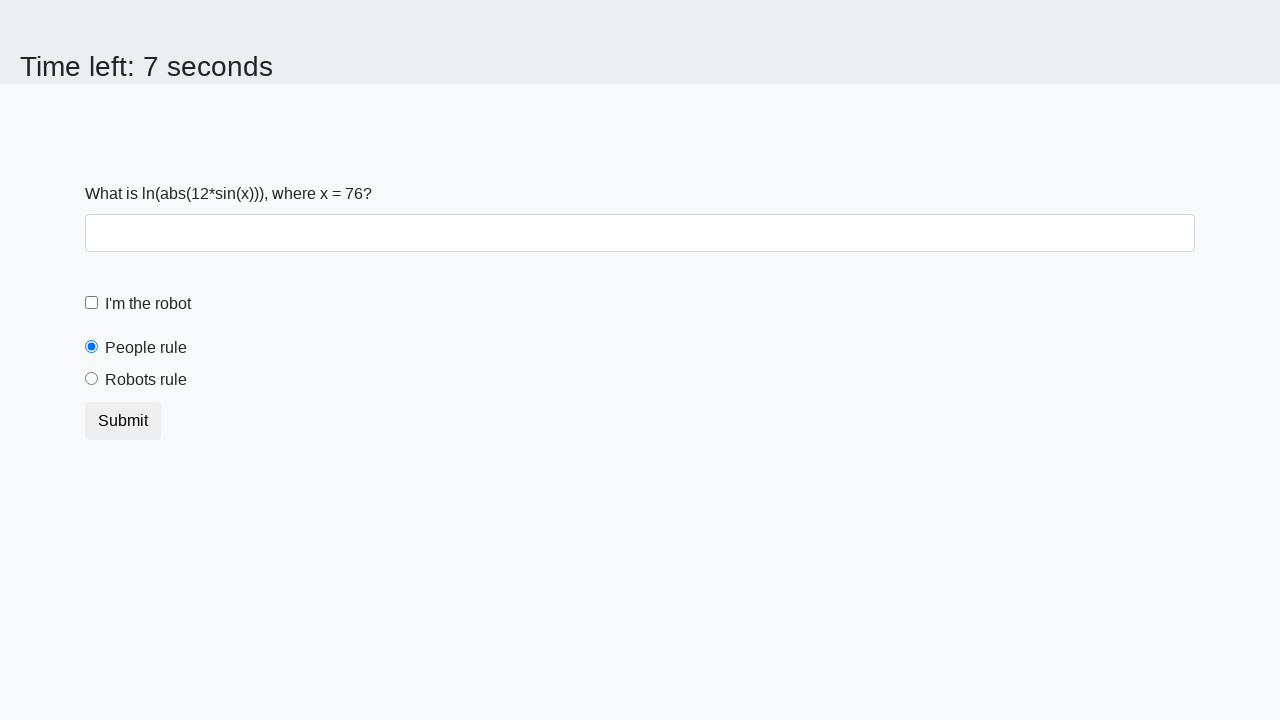